Tests an autosuggest dropdown by typing partial text, waiting for suggestions to appear, and selecting a specific country from the dropdown list

Starting URL: https://rahulshettyacademy.com/dropdownsPractise/

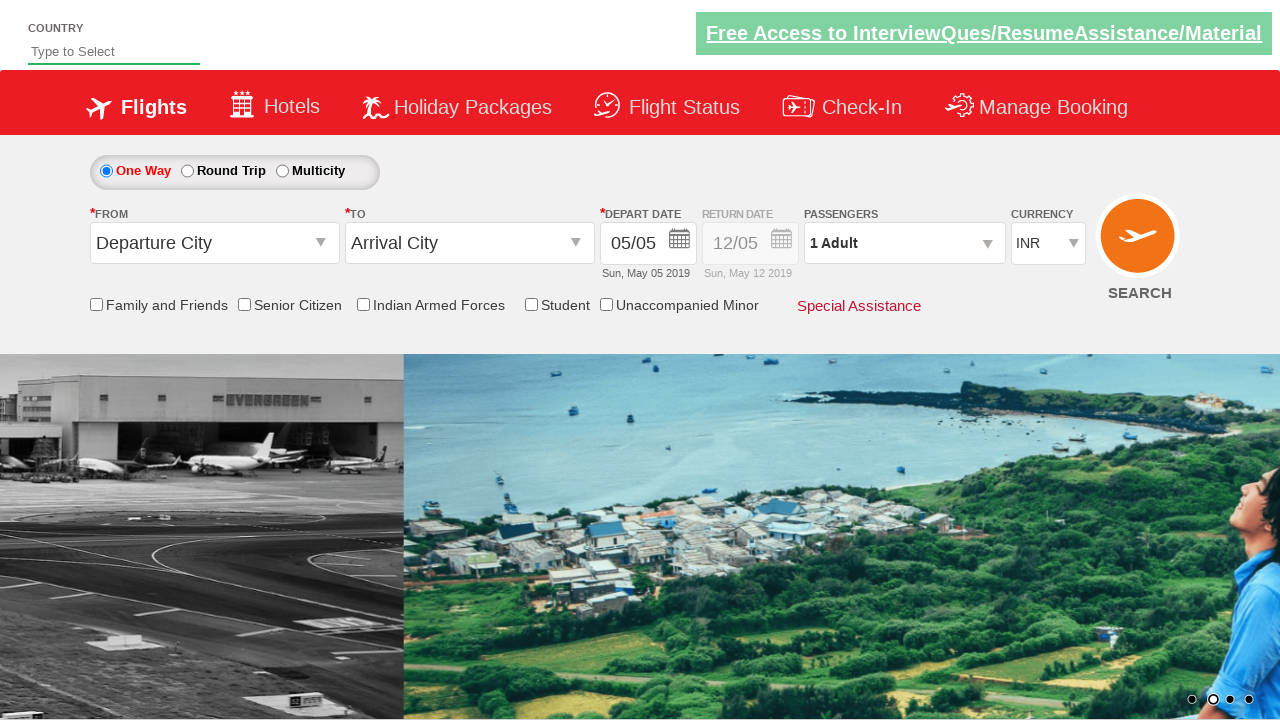

Typed 'ind' in autosuggest field on #autosuggest
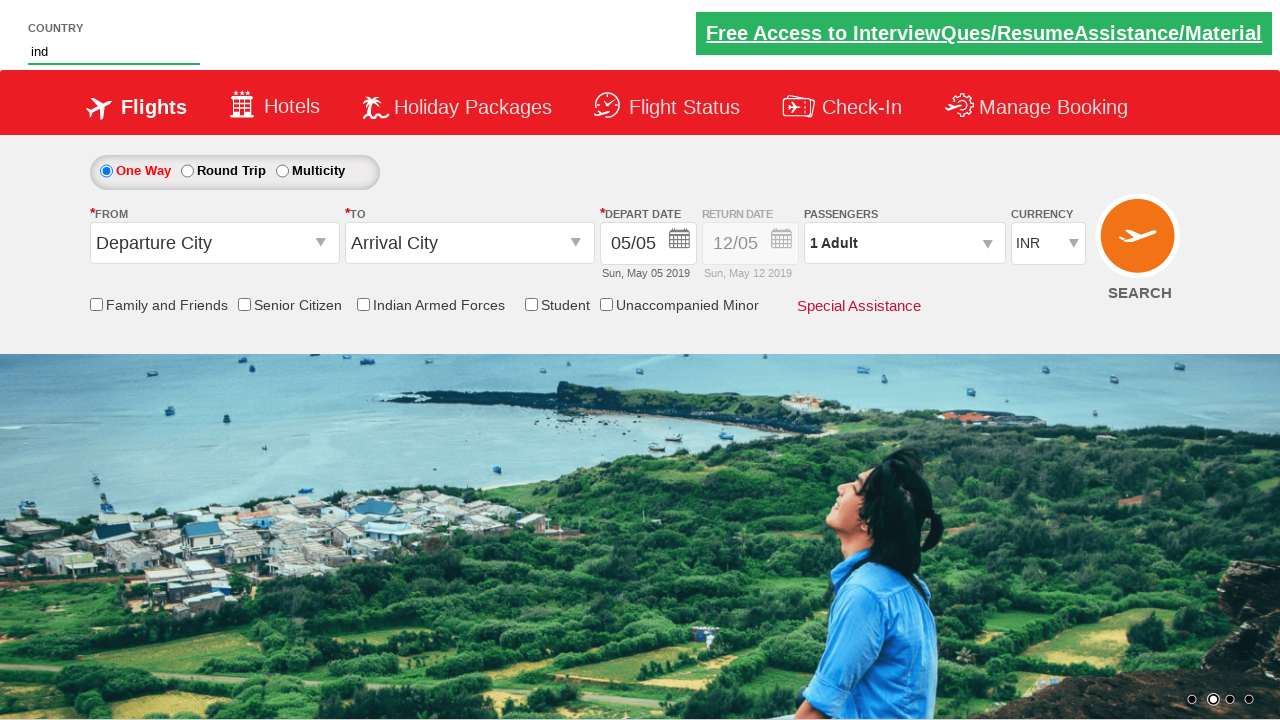

Dropdown suggestions appeared
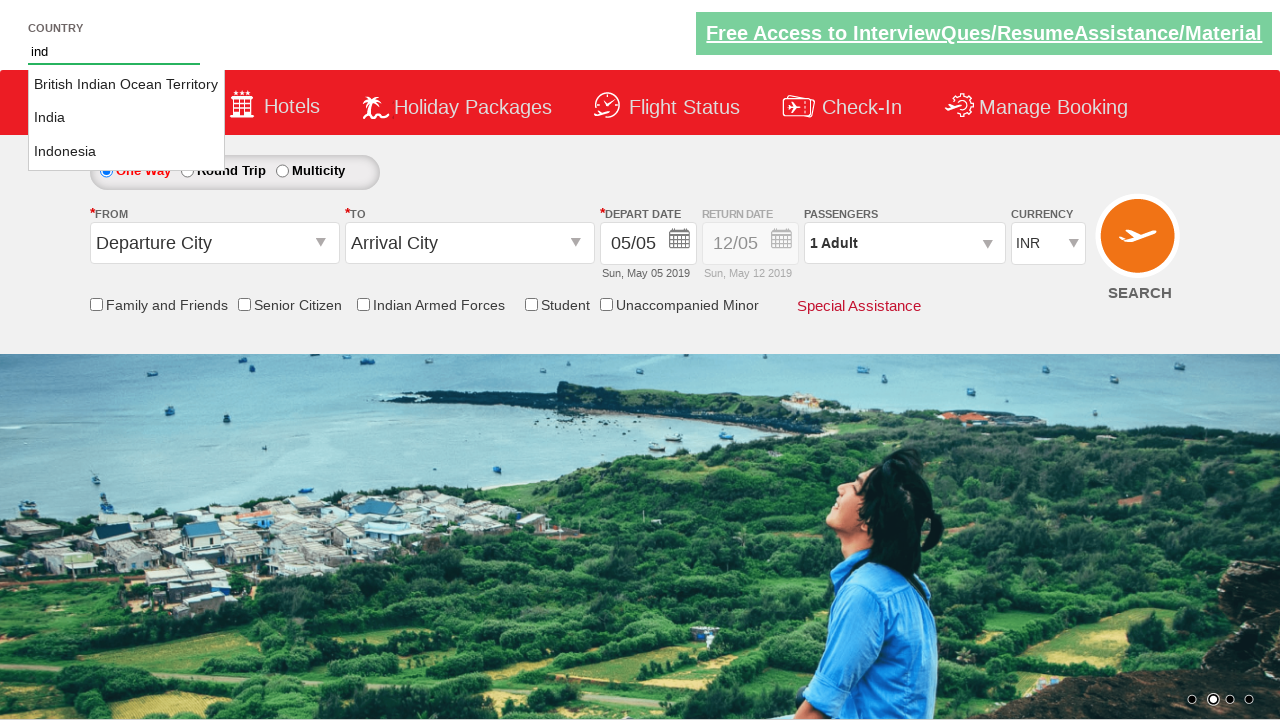

Retrieved all country suggestions from dropdown
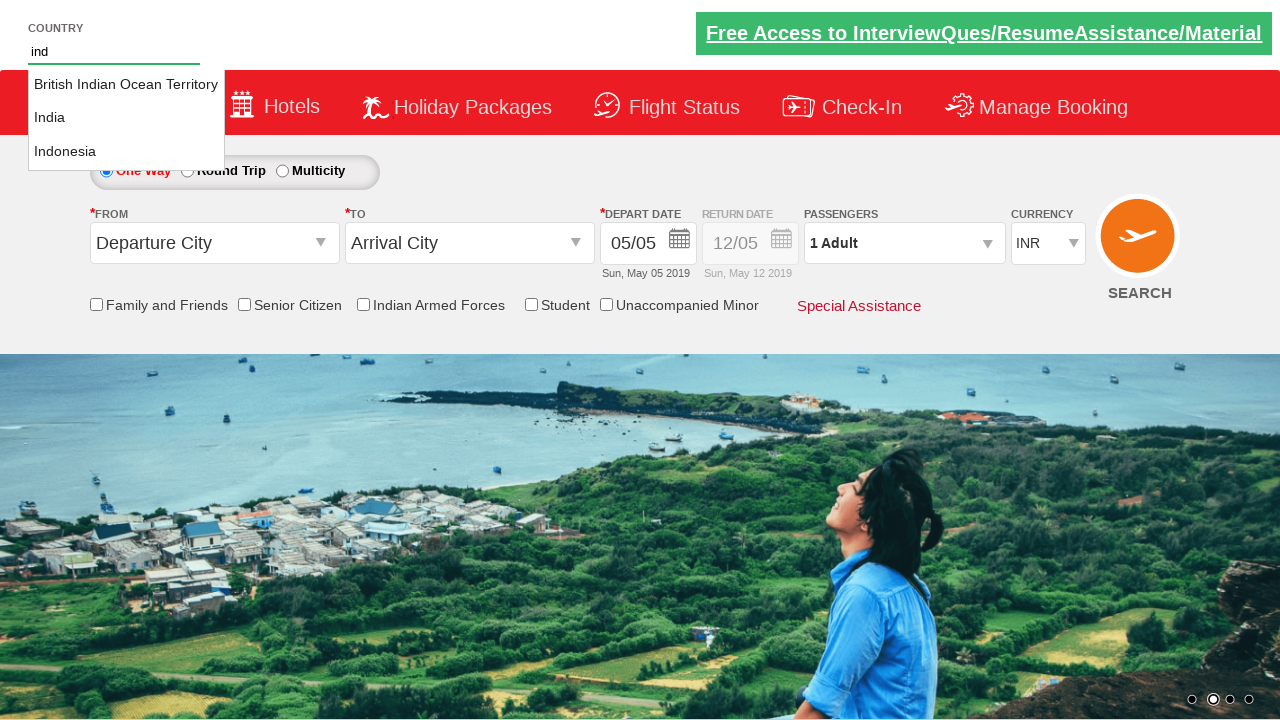

Selected 'India' from dropdown suggestions at (126, 118) on li.ui-menu-item a >> nth=1
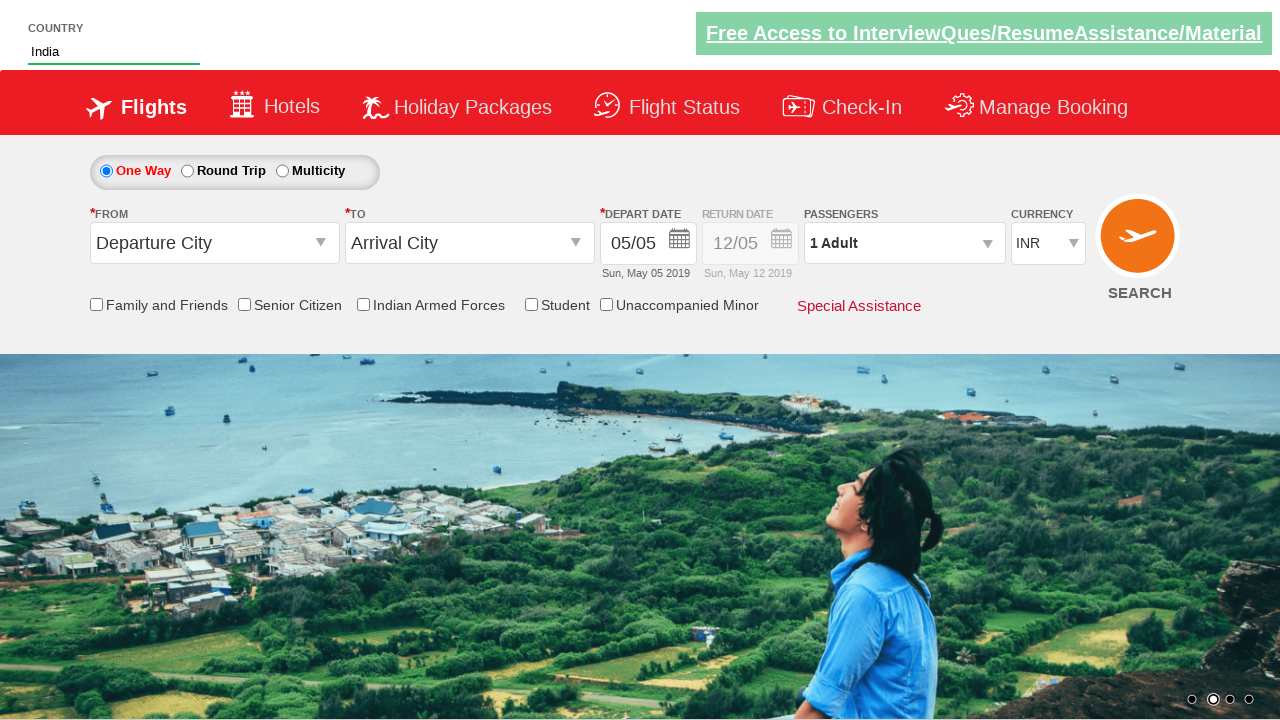

Verified that 'India' is the selected value in autosuggest field
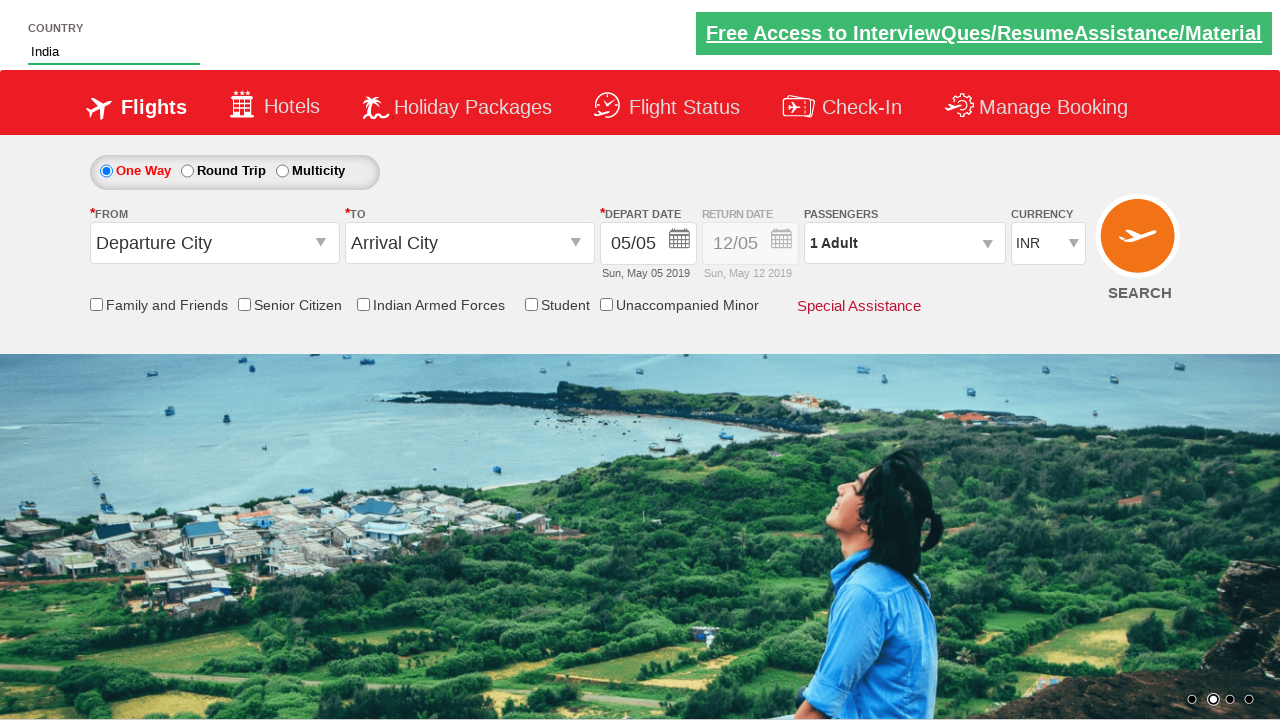

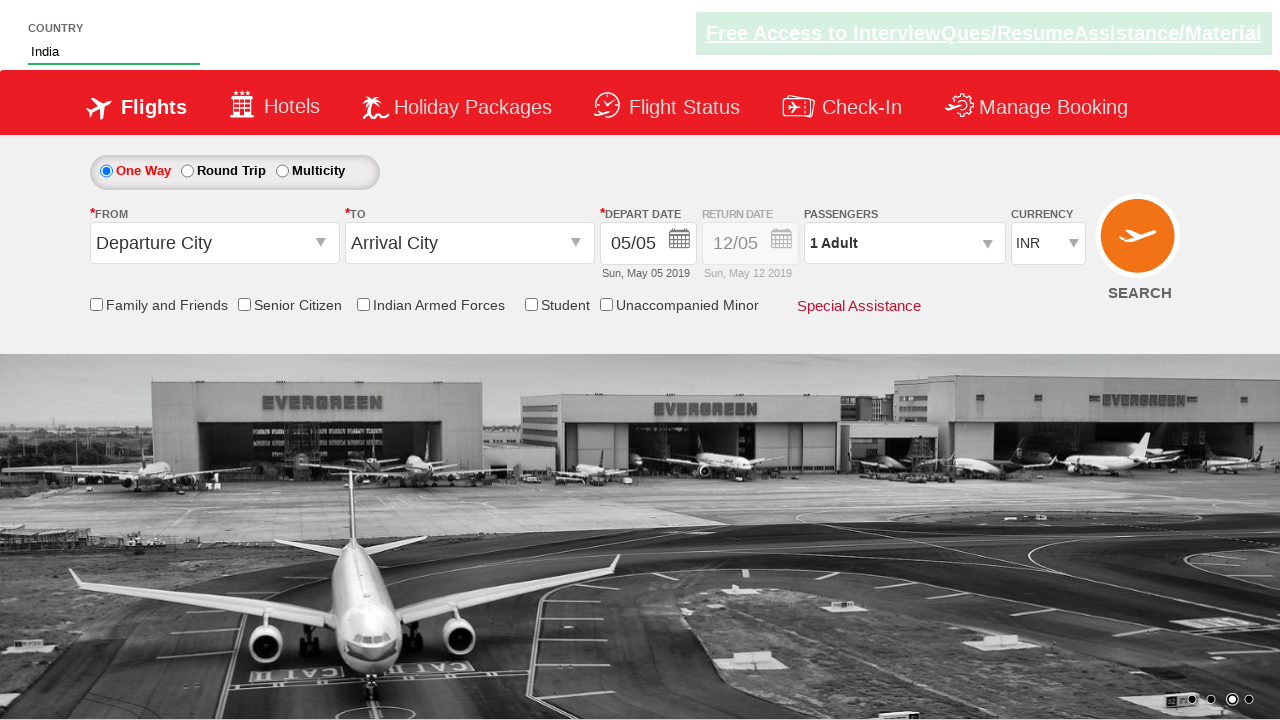